Tests filtering to display only active (non-completed) items using the Active link

Starting URL: https://demo.playwright.dev/todomvc

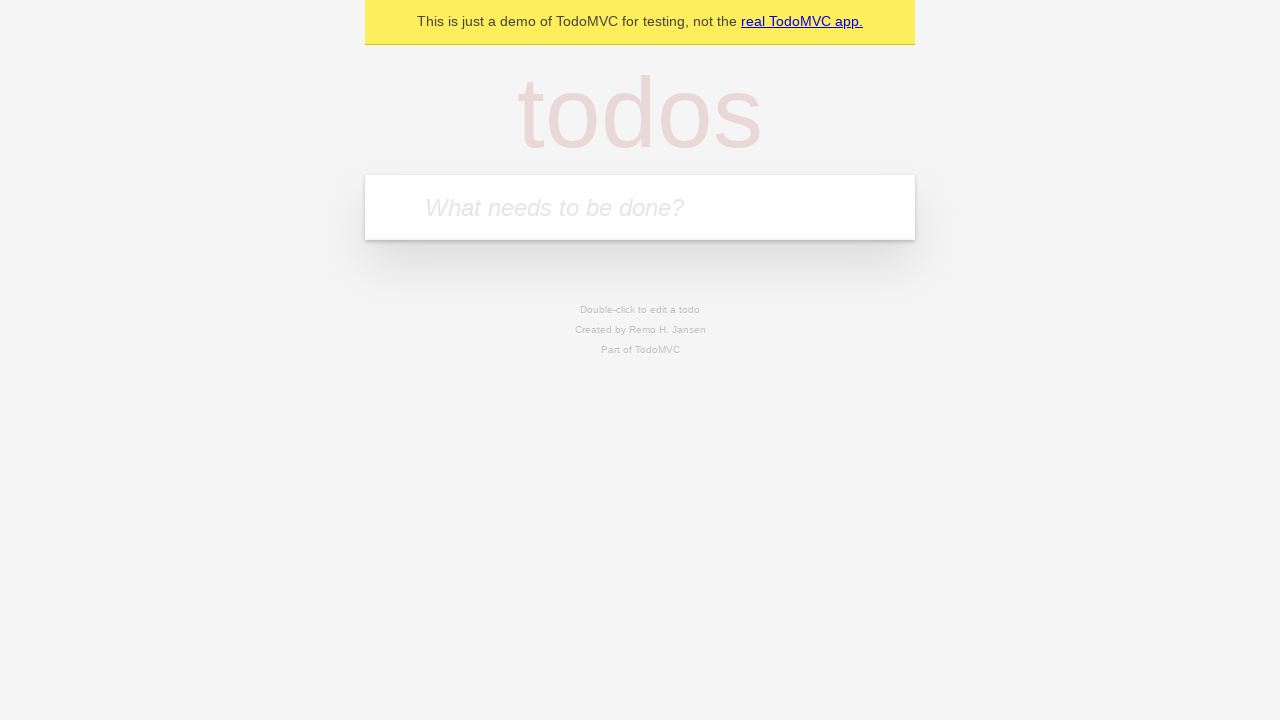

Located the 'What needs to be done?' input field
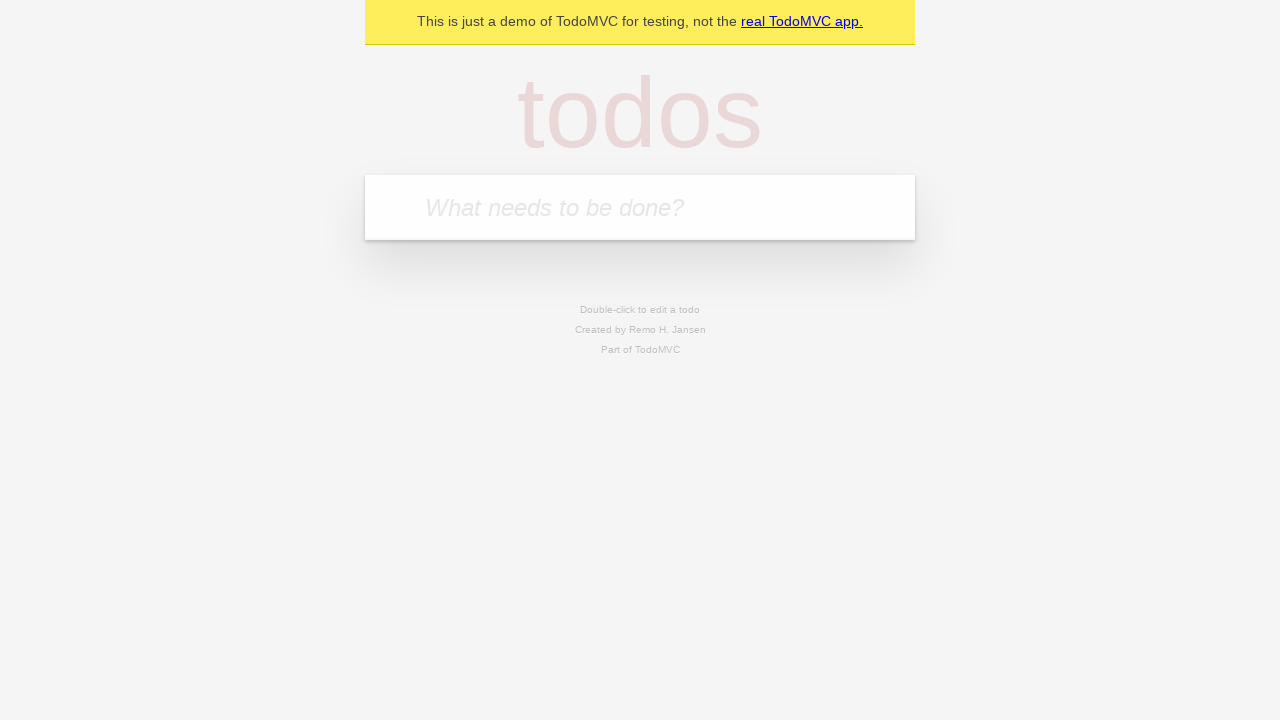

Filled todo input with 'buy some cheese' on internal:attr=[placeholder="What needs to be done?"i]
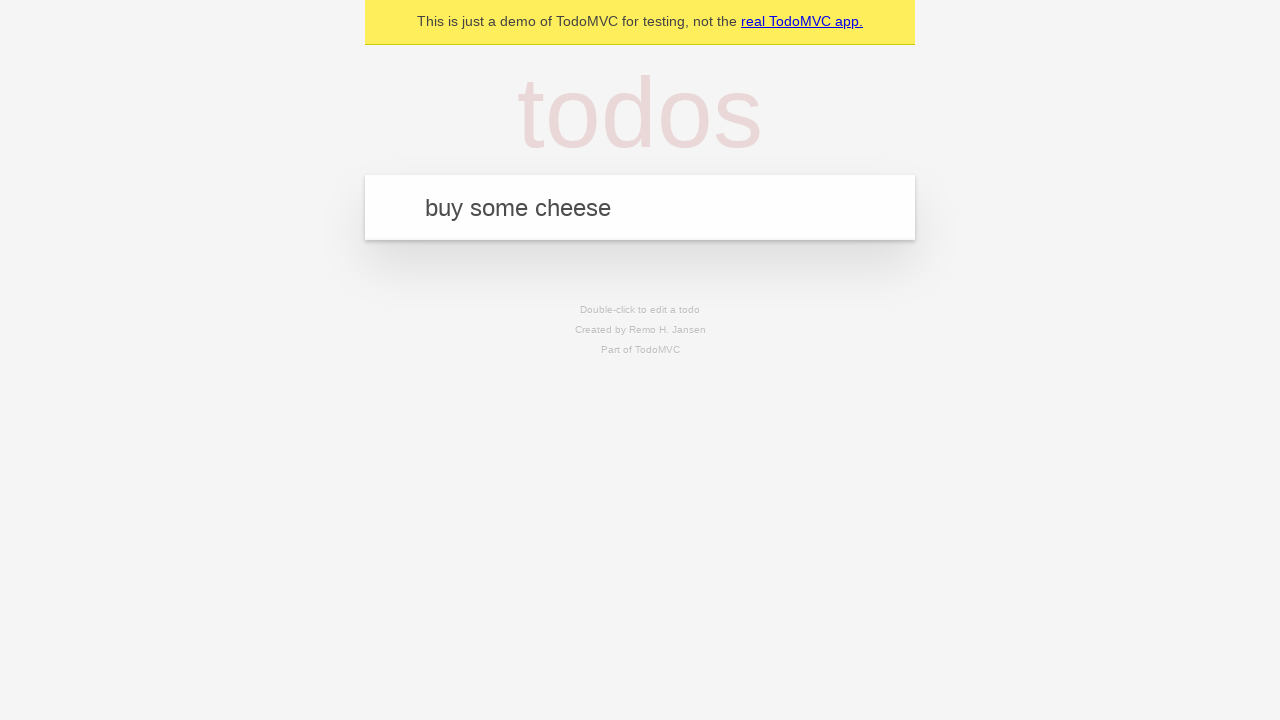

Pressed Enter to create todo 'buy some cheese' on internal:attr=[placeholder="What needs to be done?"i]
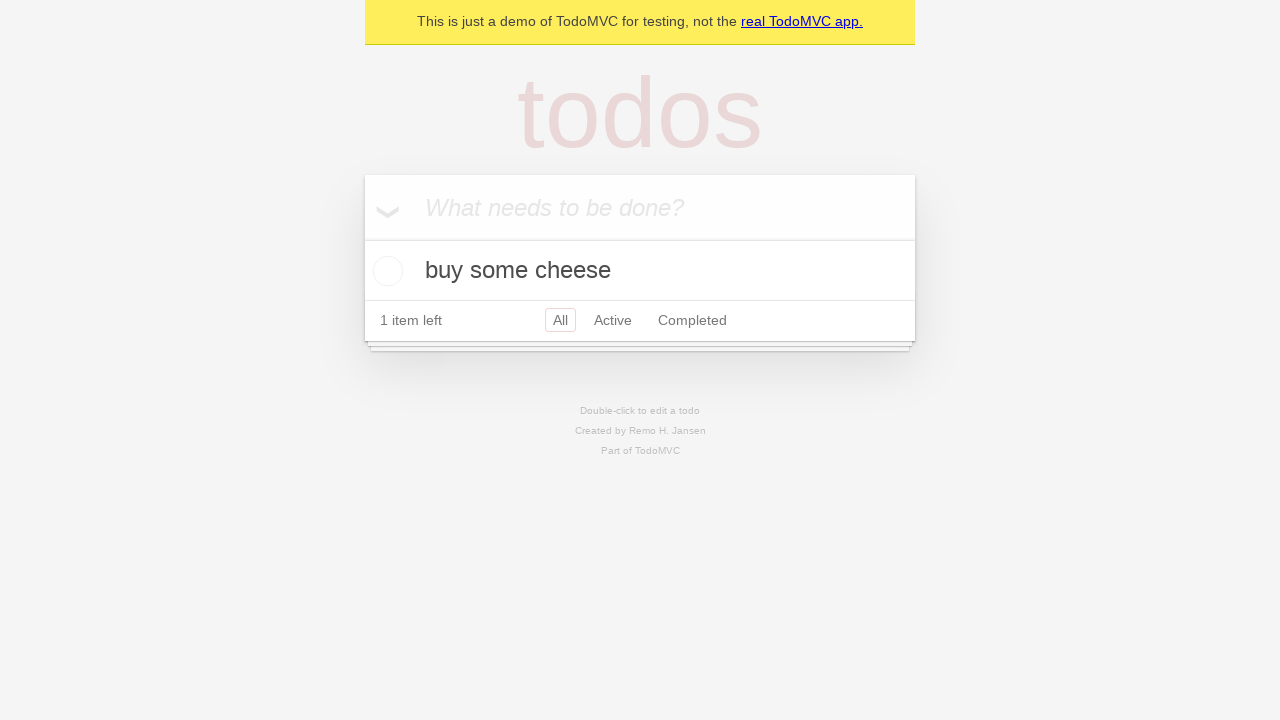

Filled todo input with 'feed the cat' on internal:attr=[placeholder="What needs to be done?"i]
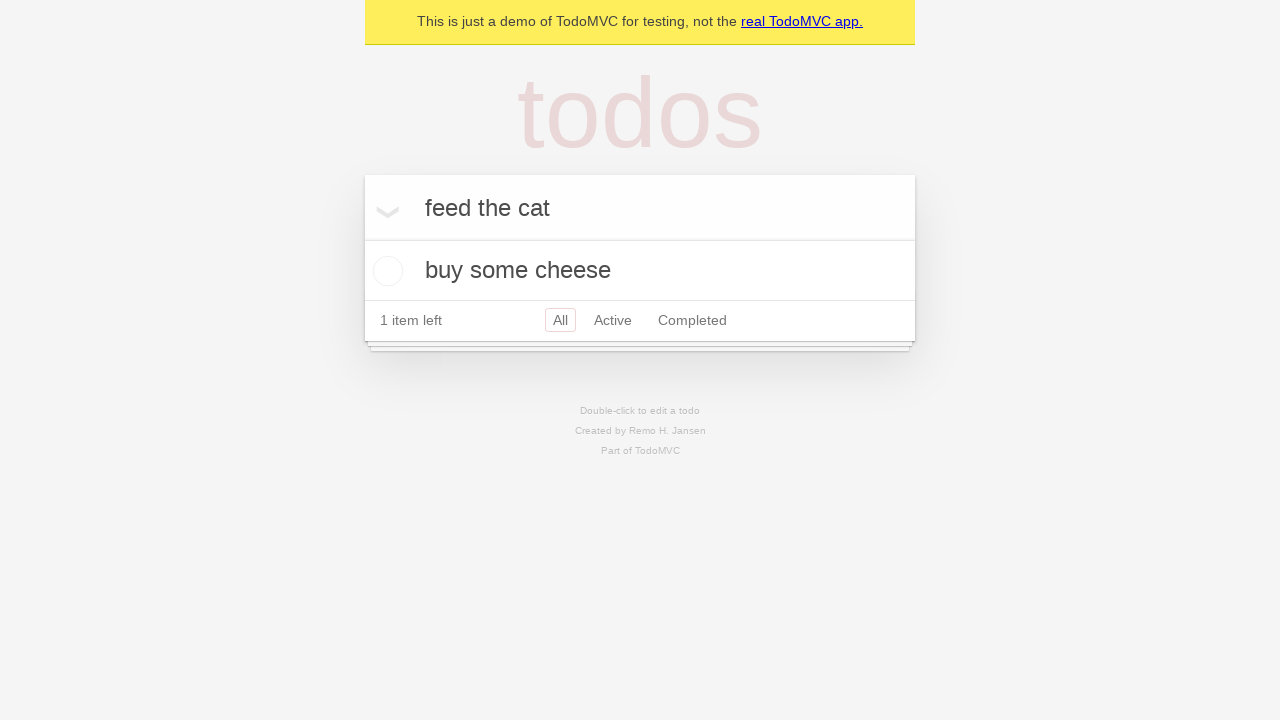

Pressed Enter to create todo 'feed the cat' on internal:attr=[placeholder="What needs to be done?"i]
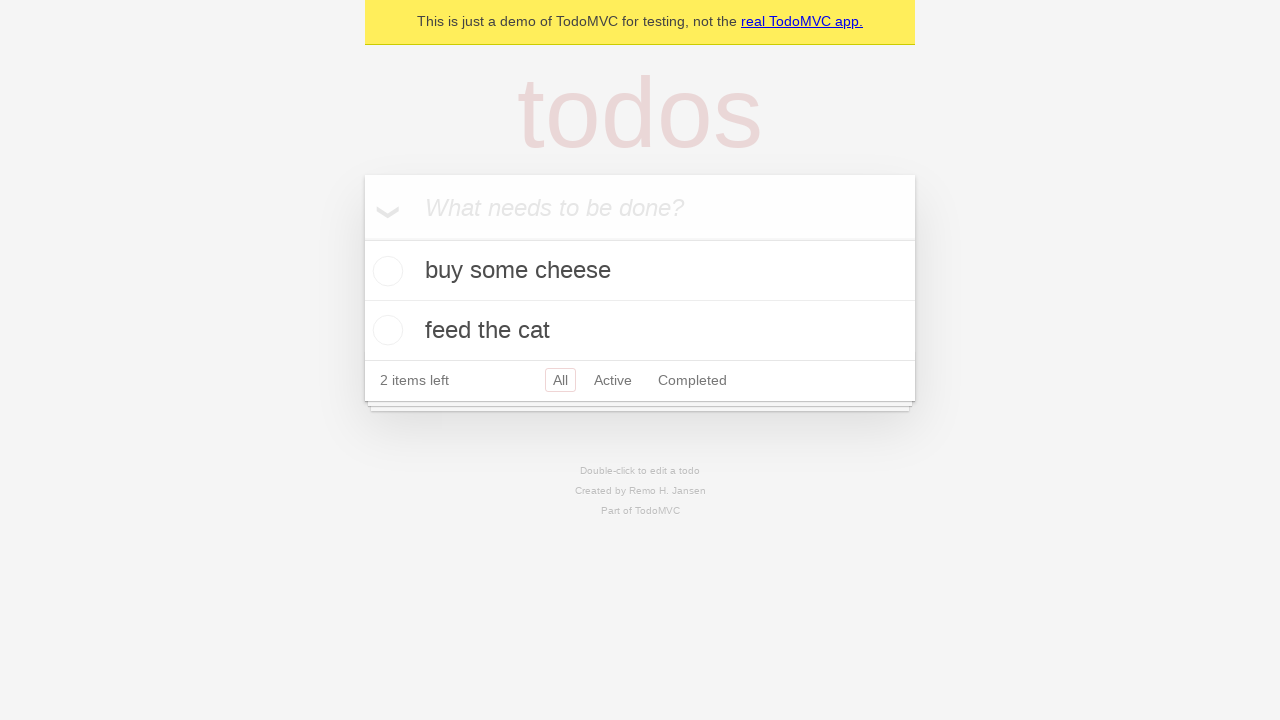

Filled todo input with 'book a doctors appointment' on internal:attr=[placeholder="What needs to be done?"i]
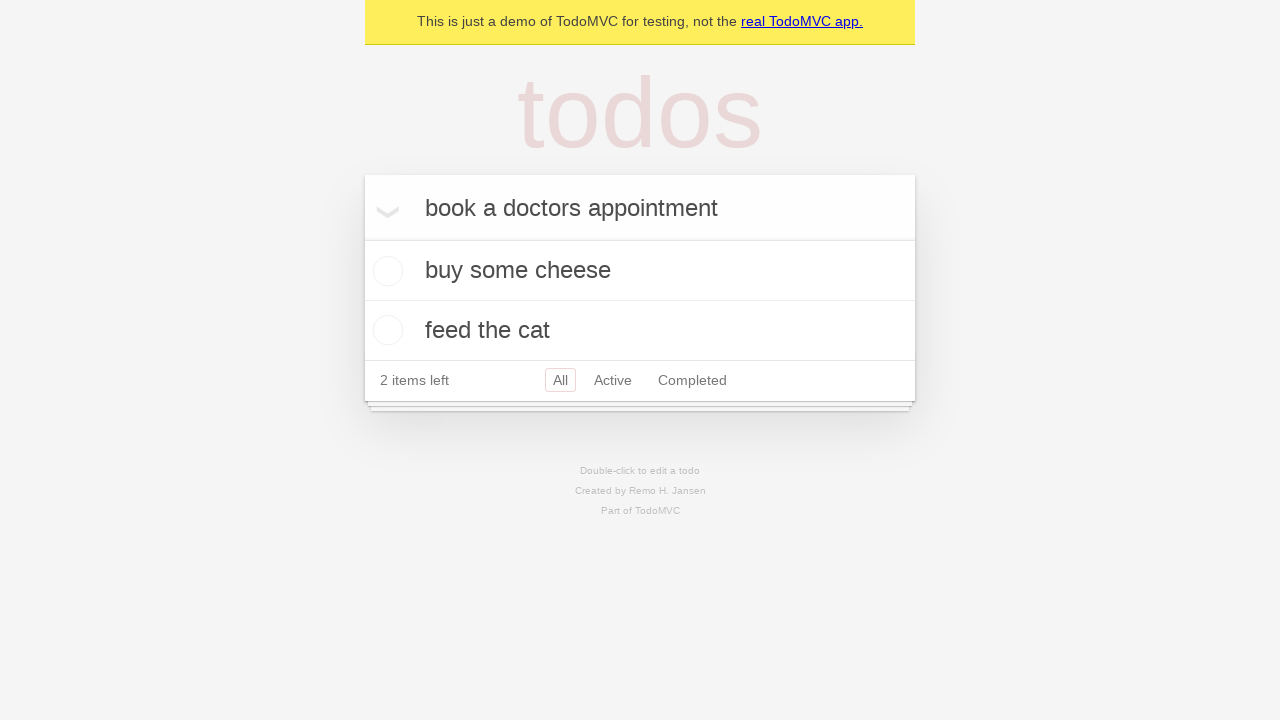

Pressed Enter to create todo 'book a doctors appointment' on internal:attr=[placeholder="What needs to be done?"i]
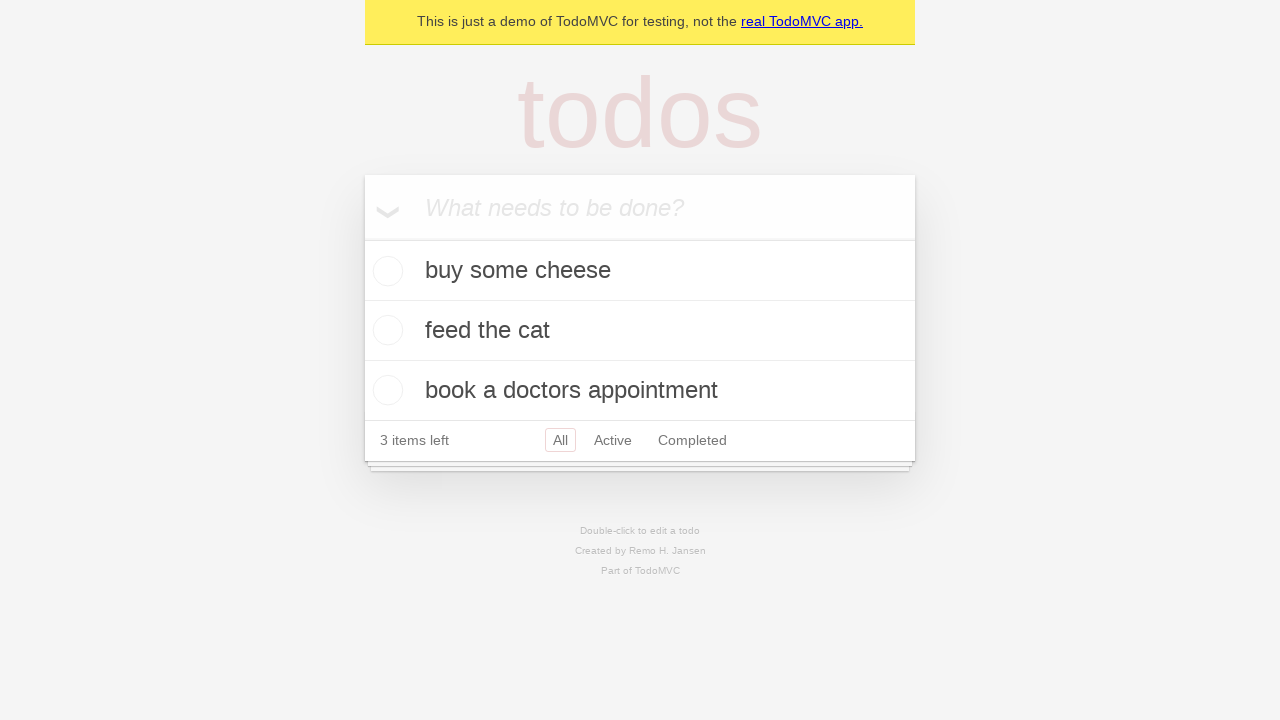

Waited for all 3 todo items to be created
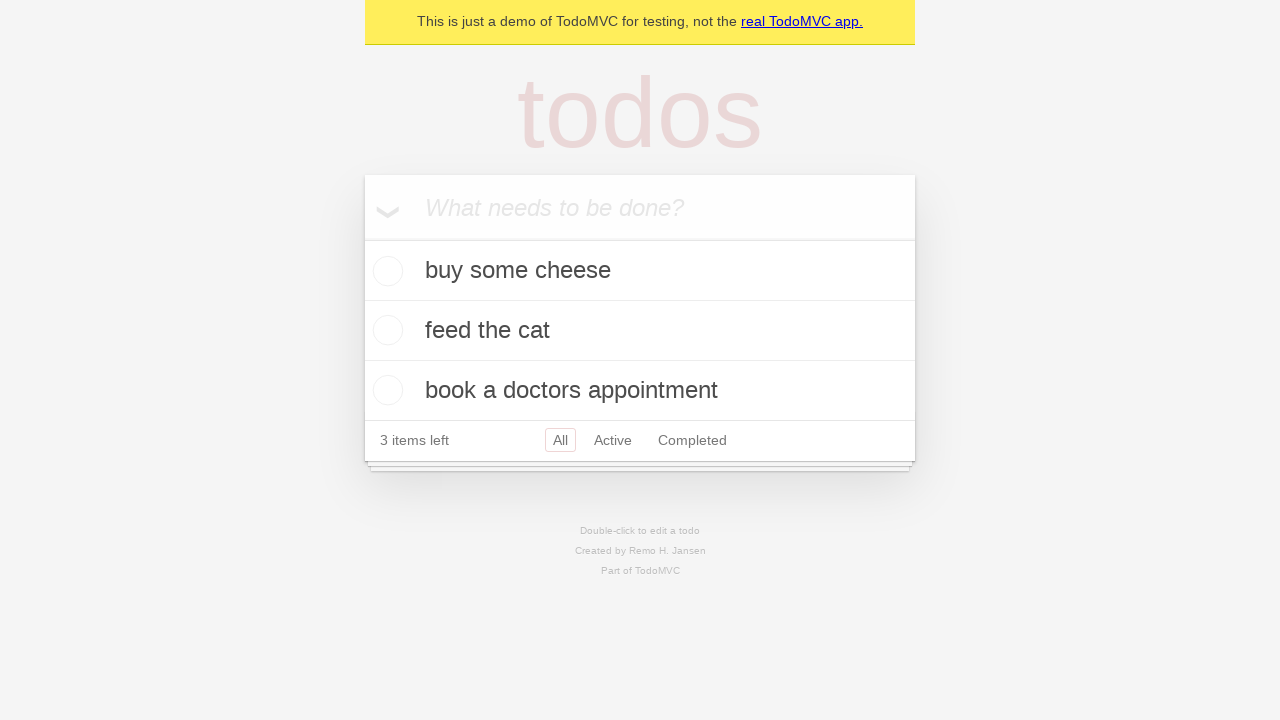

Checked the second todo item checkbox to mark it as completed at (385, 330) on internal:testid=[data-testid="todo-item"s] >> nth=1 >> internal:role=checkbox
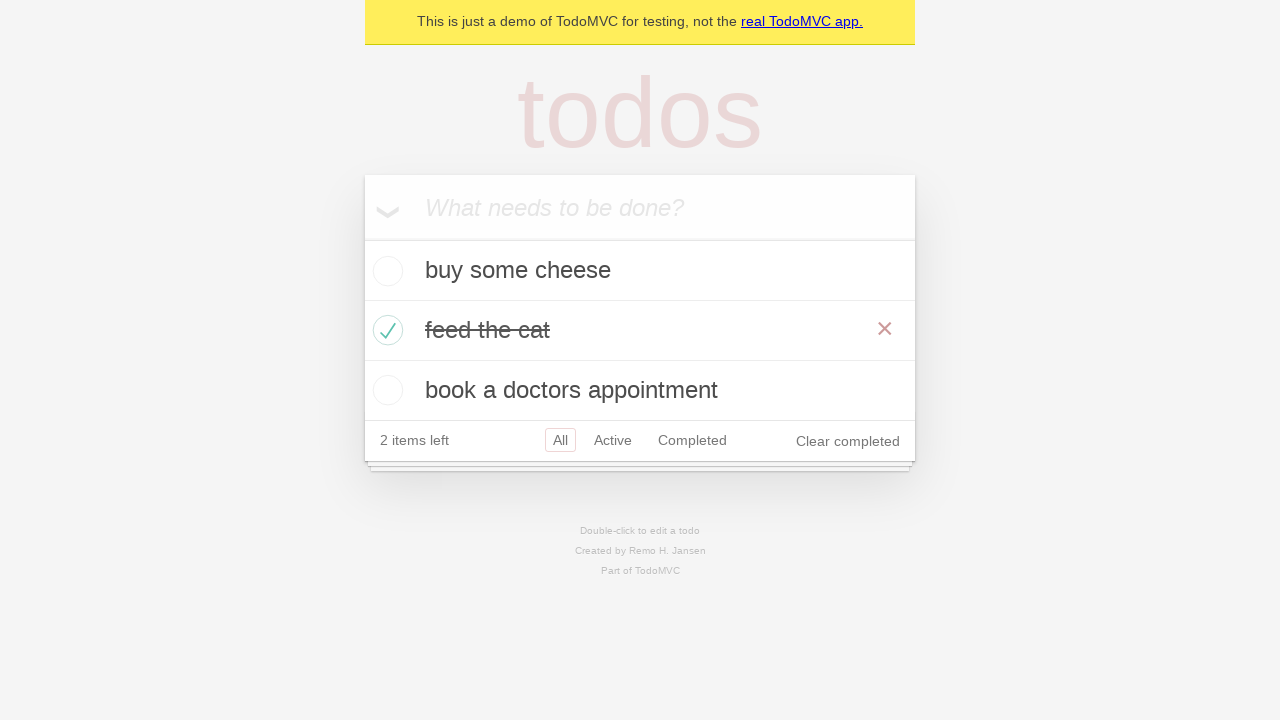

Clicked the 'Active' filter link at (613, 440) on internal:role=link[name="Active"i]
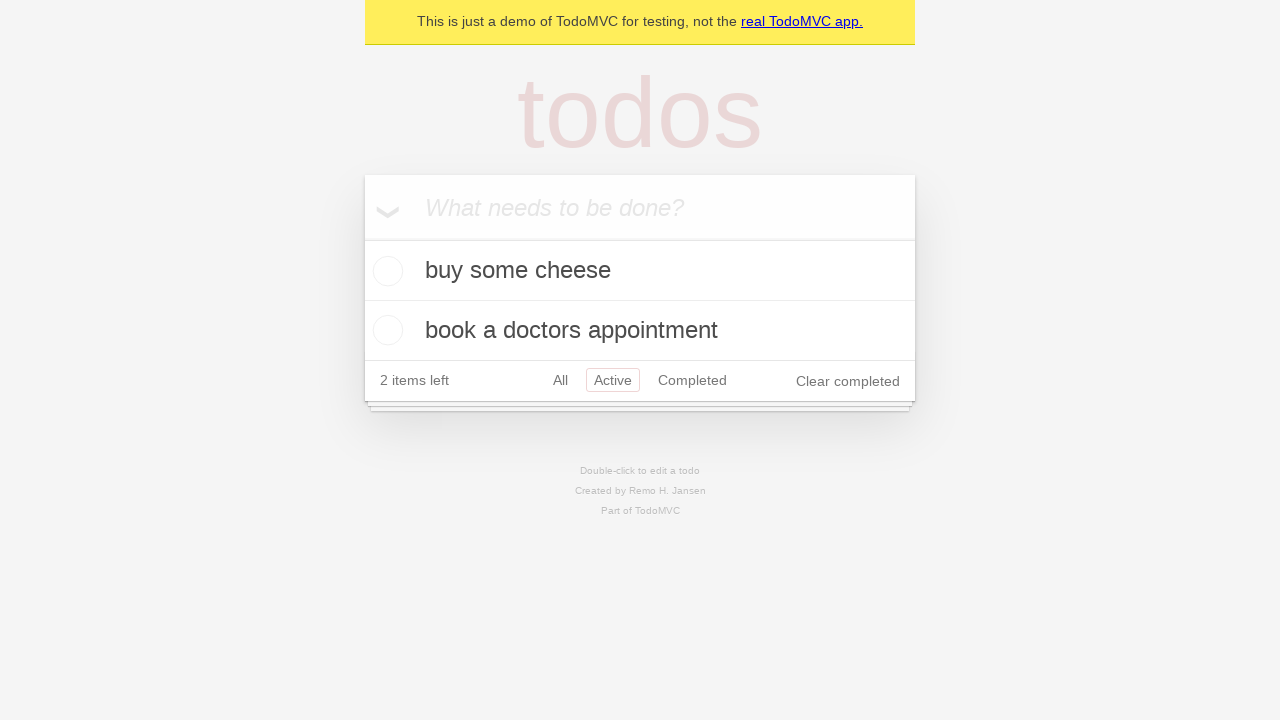

Waited for filtered view to display only 2 active (non-completed) items
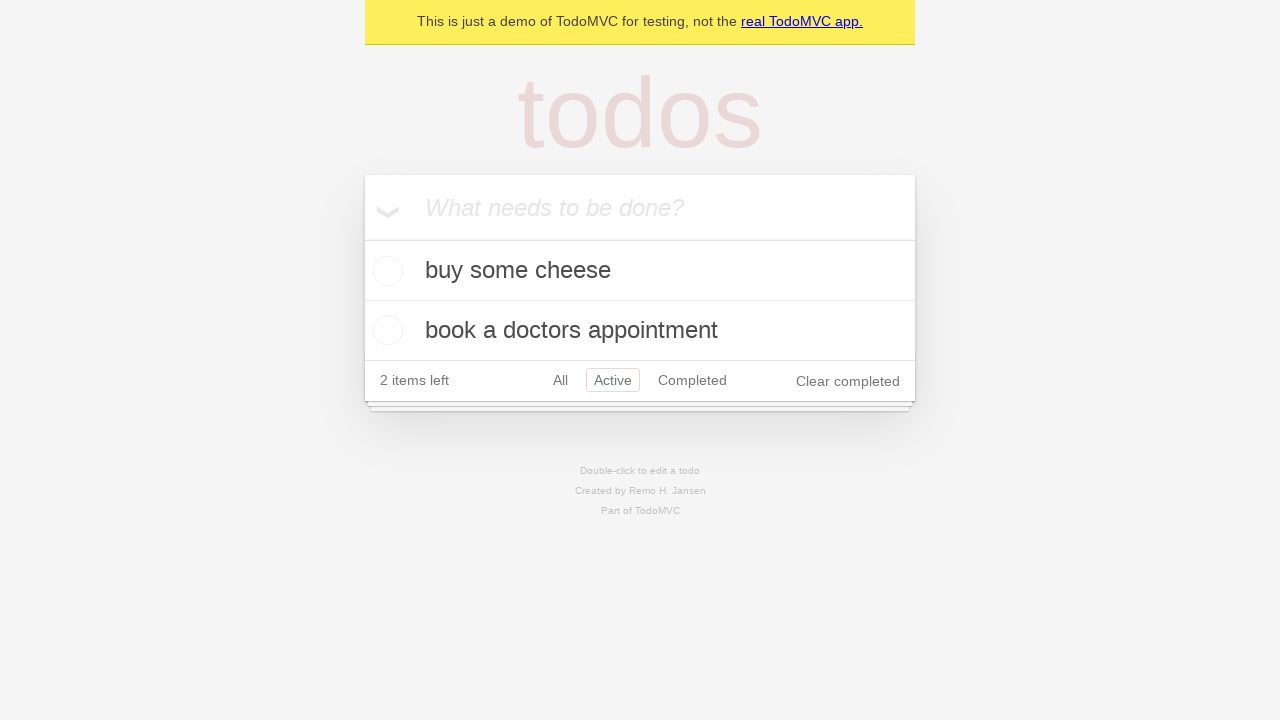

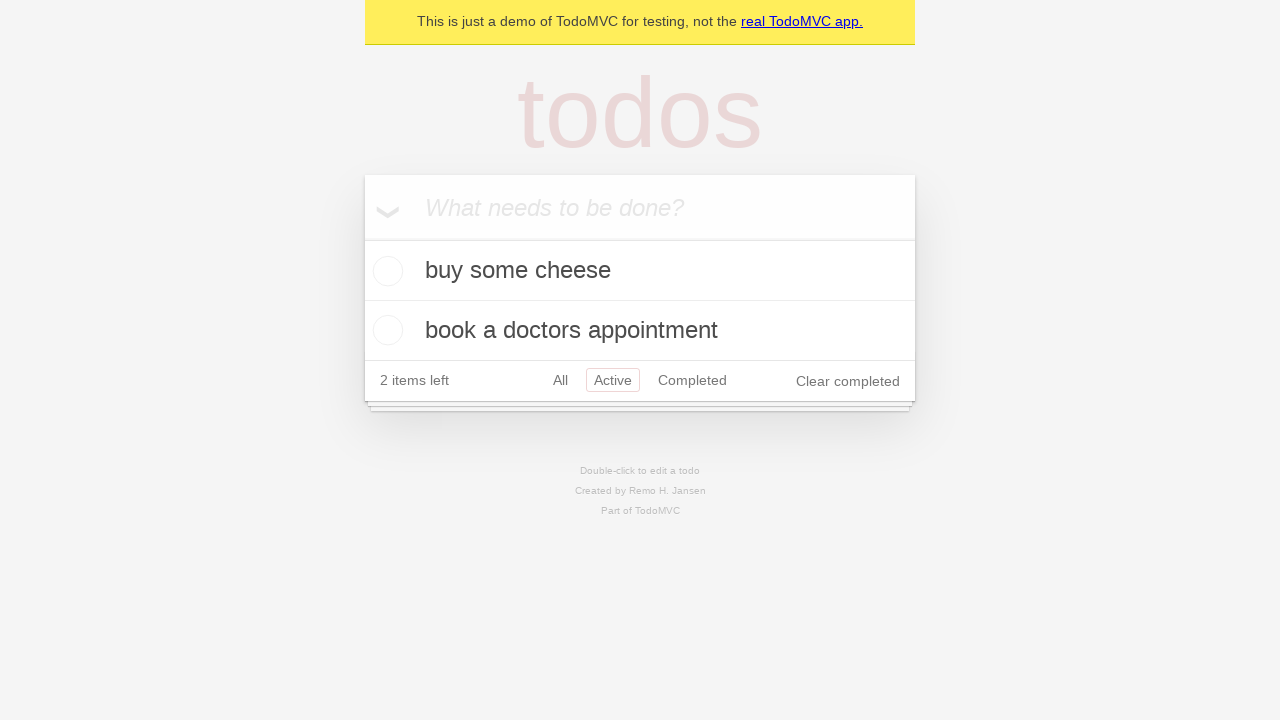